Solves a math problem by extracting a value from an image attribute, calculating the result, and submitting the answer along with checkbox and radio button selections

Starting URL: http://suninjuly.github.io/get_attribute.html

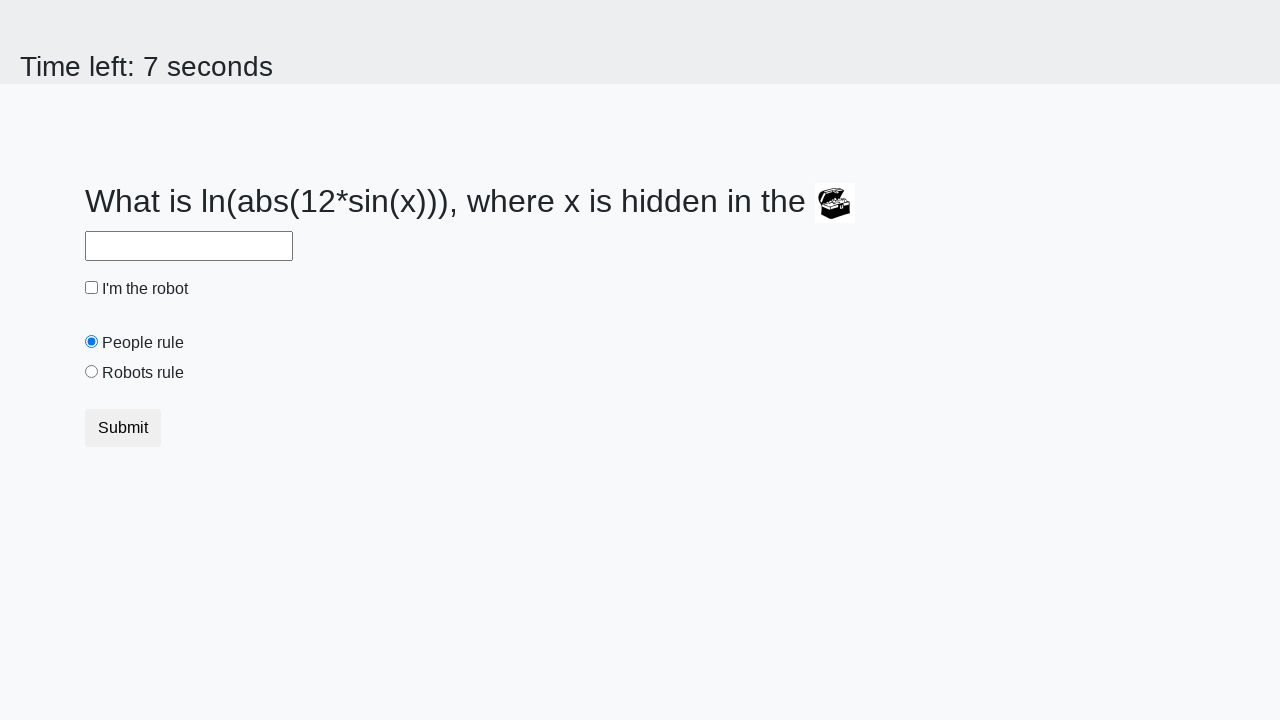

Located the treasure image element
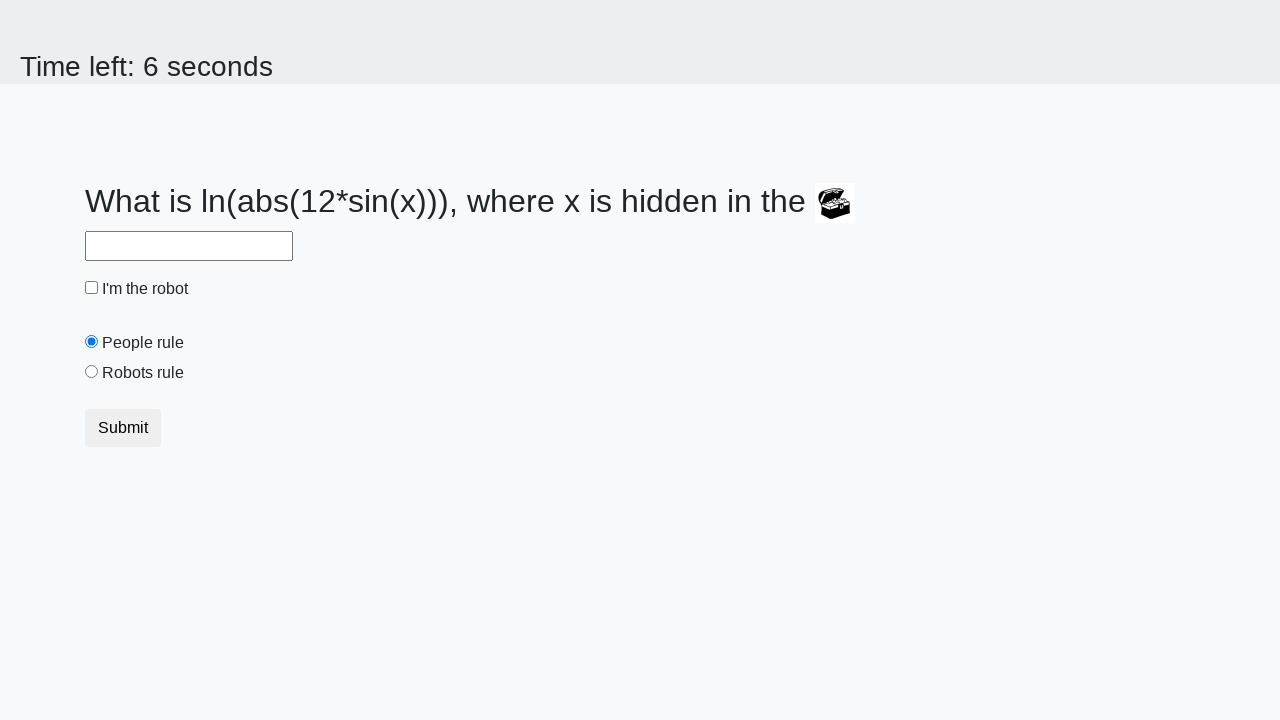

Extracted valuex attribute from image
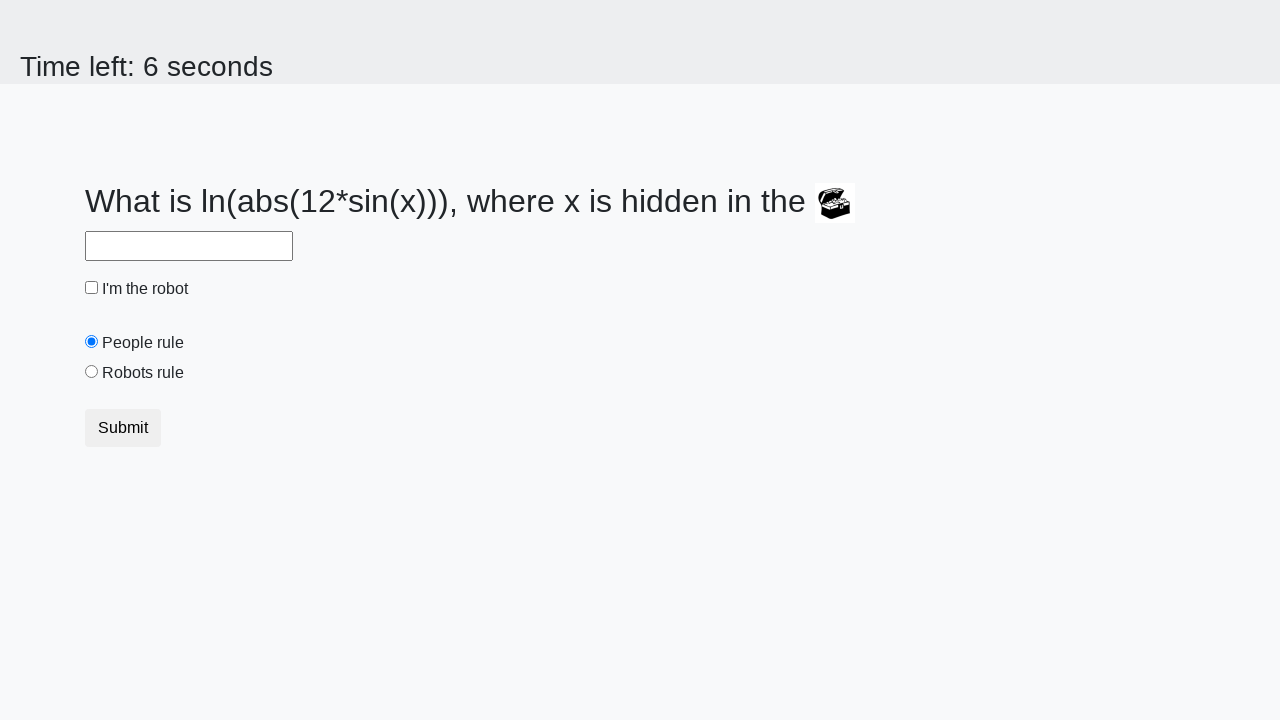

Calculated result: y = log(abs(12*sin(909))) = 2.3591475665553396
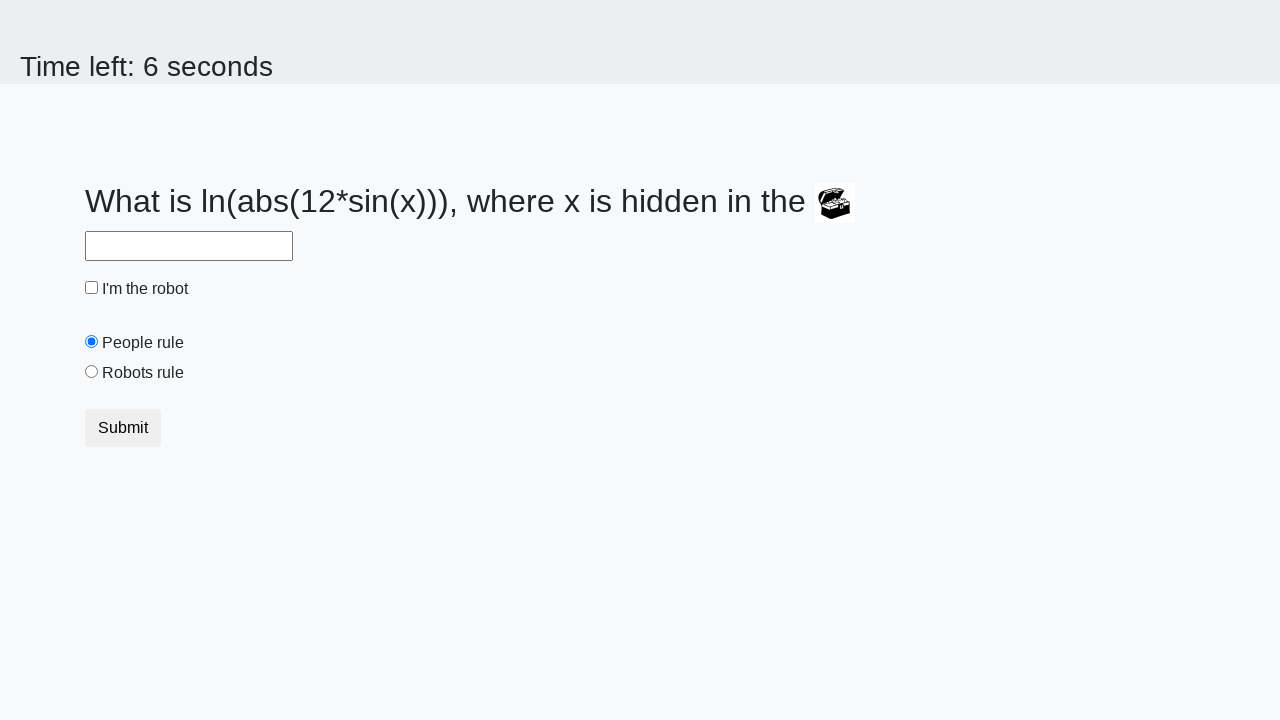

Filled answer field with calculated value: 2.3591475665553396 on #answer
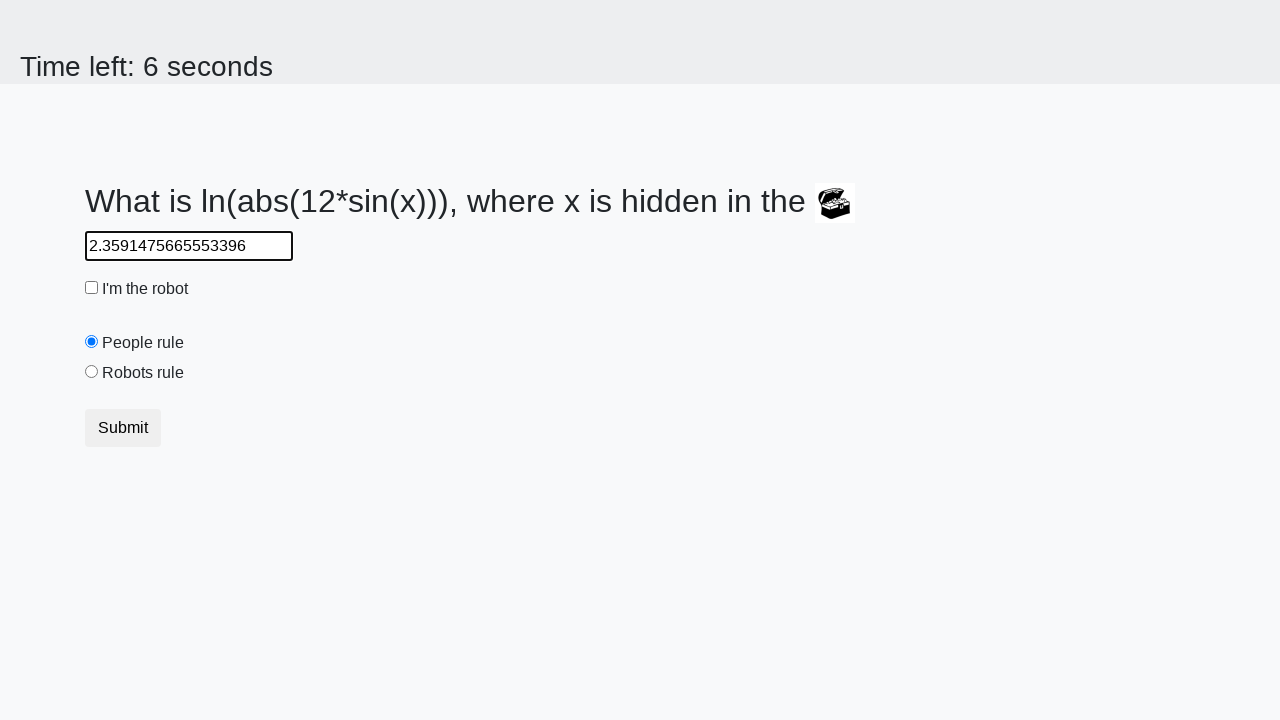

Clicked the robot checkbox at (92, 288) on #robotCheckbox
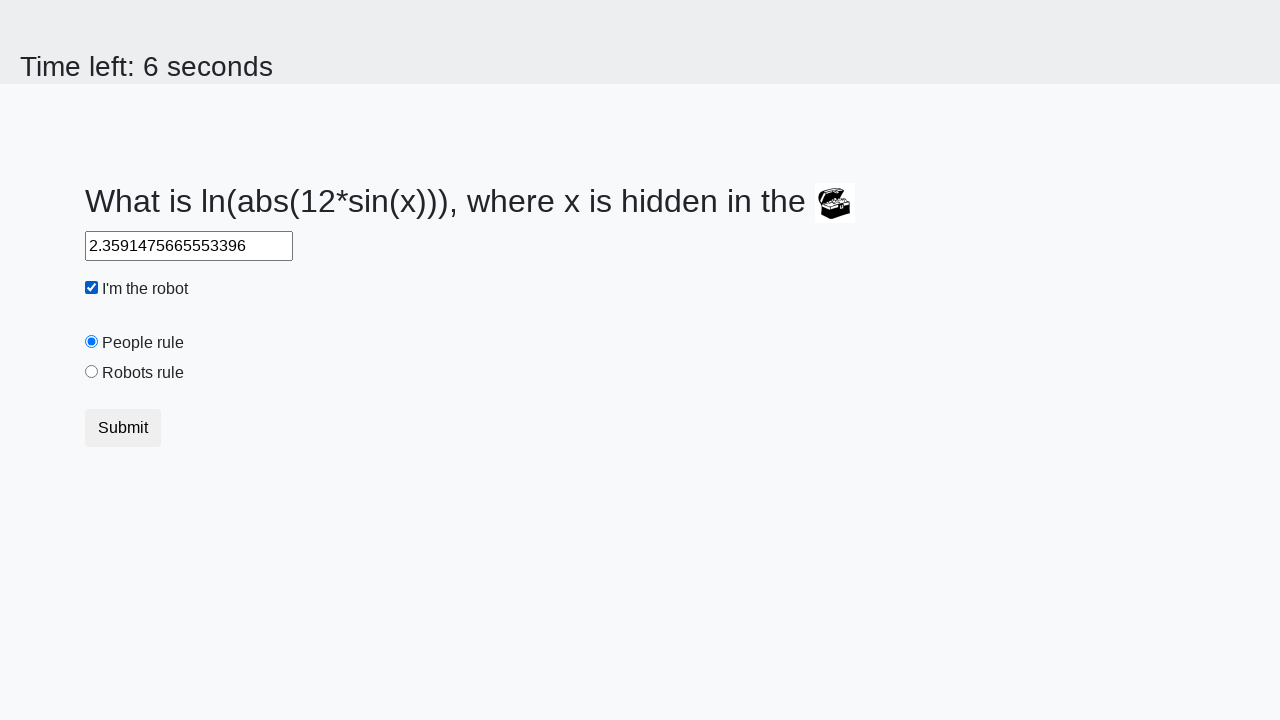

Clicked the robots rule radio button at (92, 372) on #robotsRule
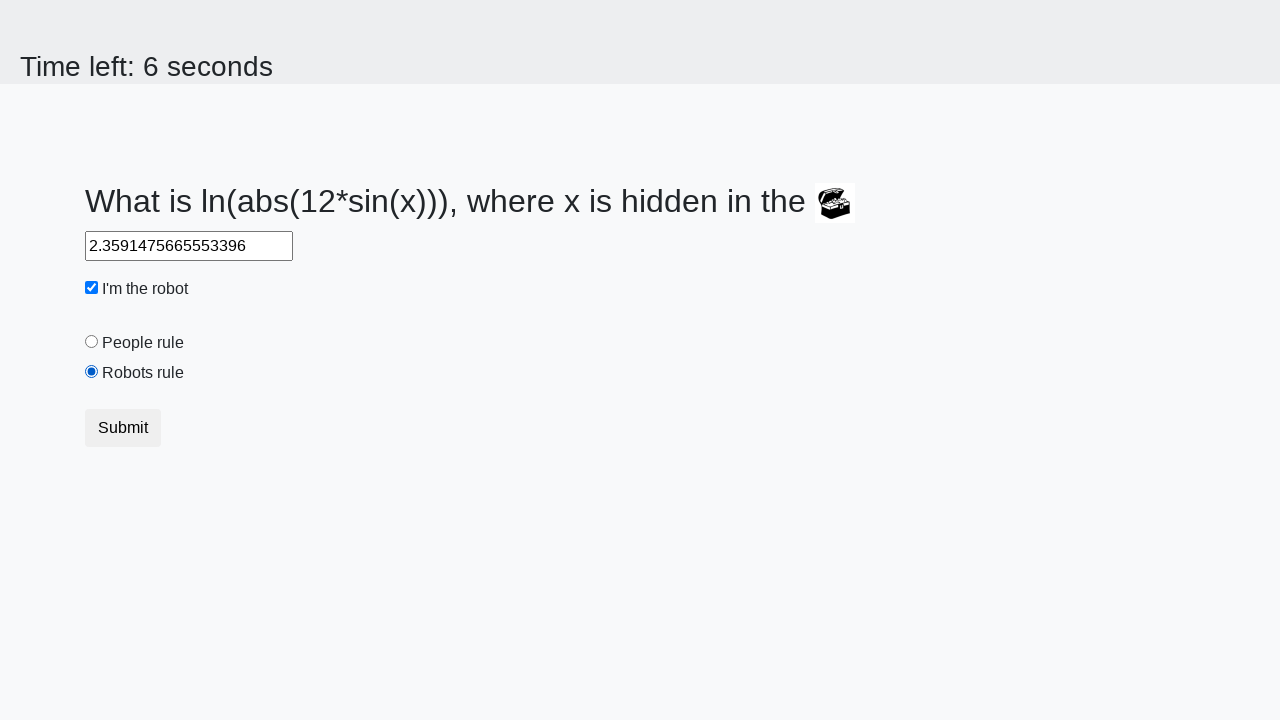

Clicked submit button to submit the form at (123, 428) on .btn
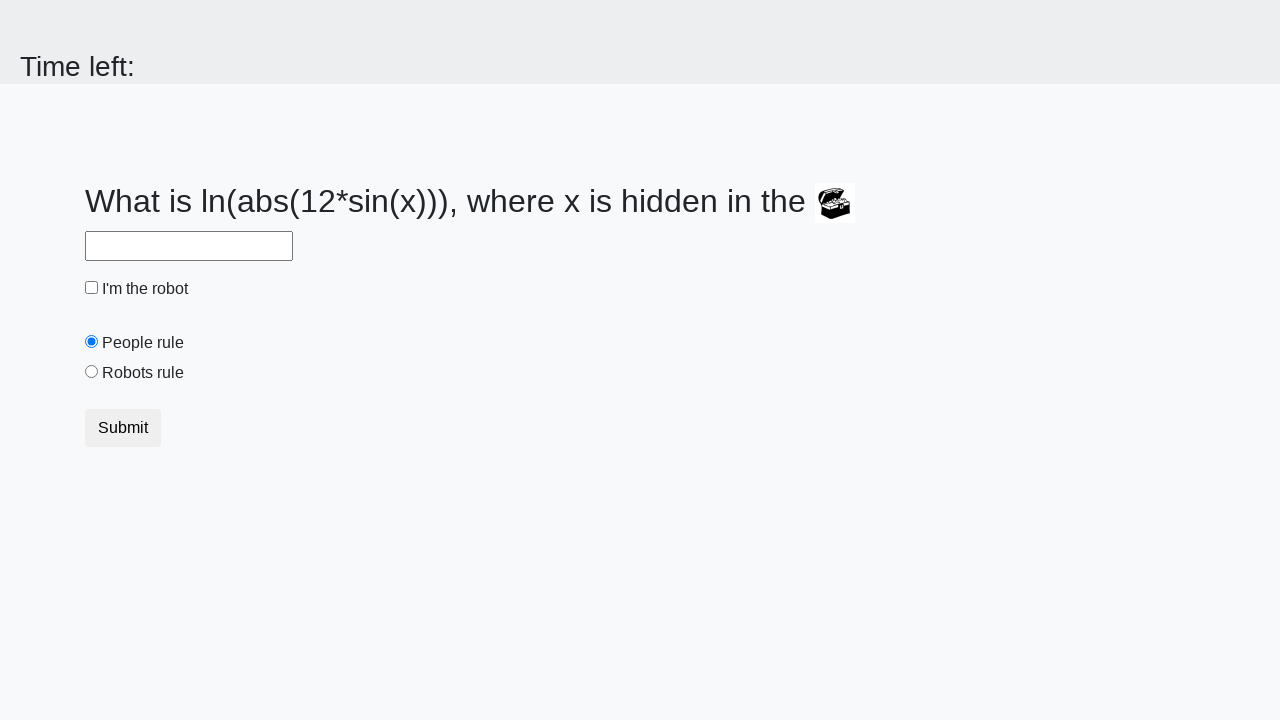

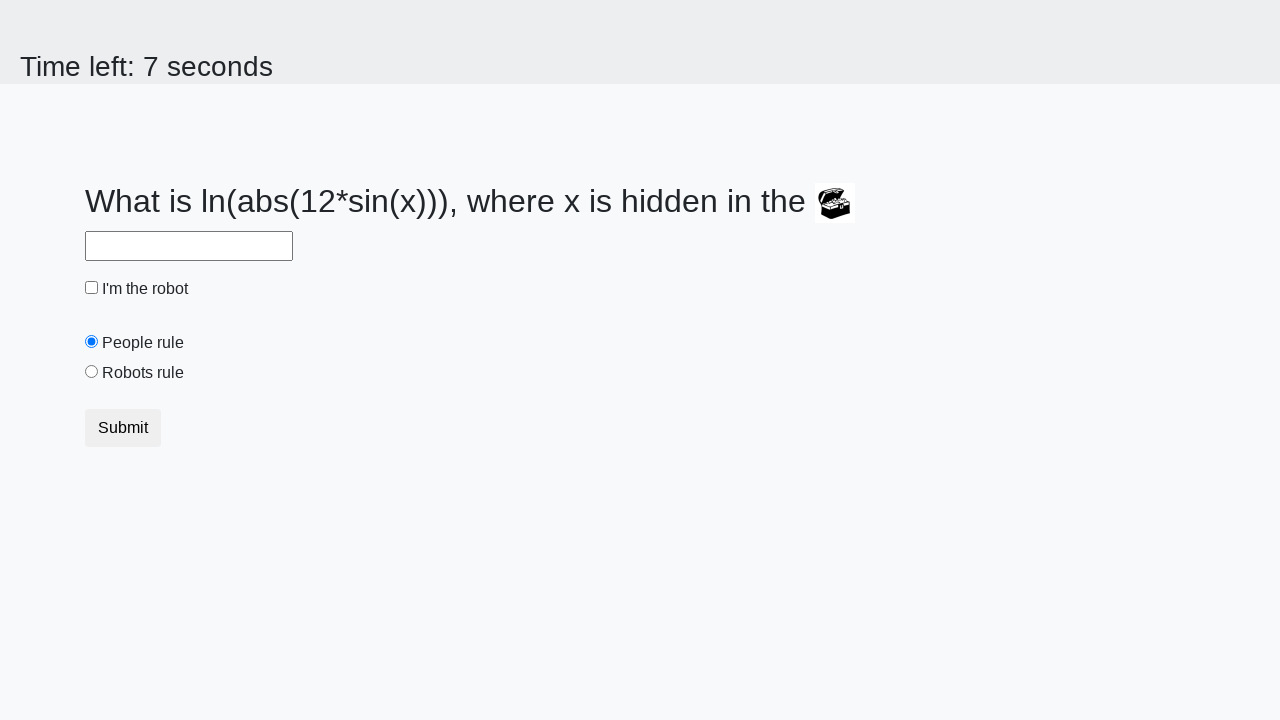